Tests browser window management by opening multiple tabs and windows, navigating to different pages, and demonstrating the difference between close() and quit() methods

Starting URL: https://demoqa.com/automation-practice-form

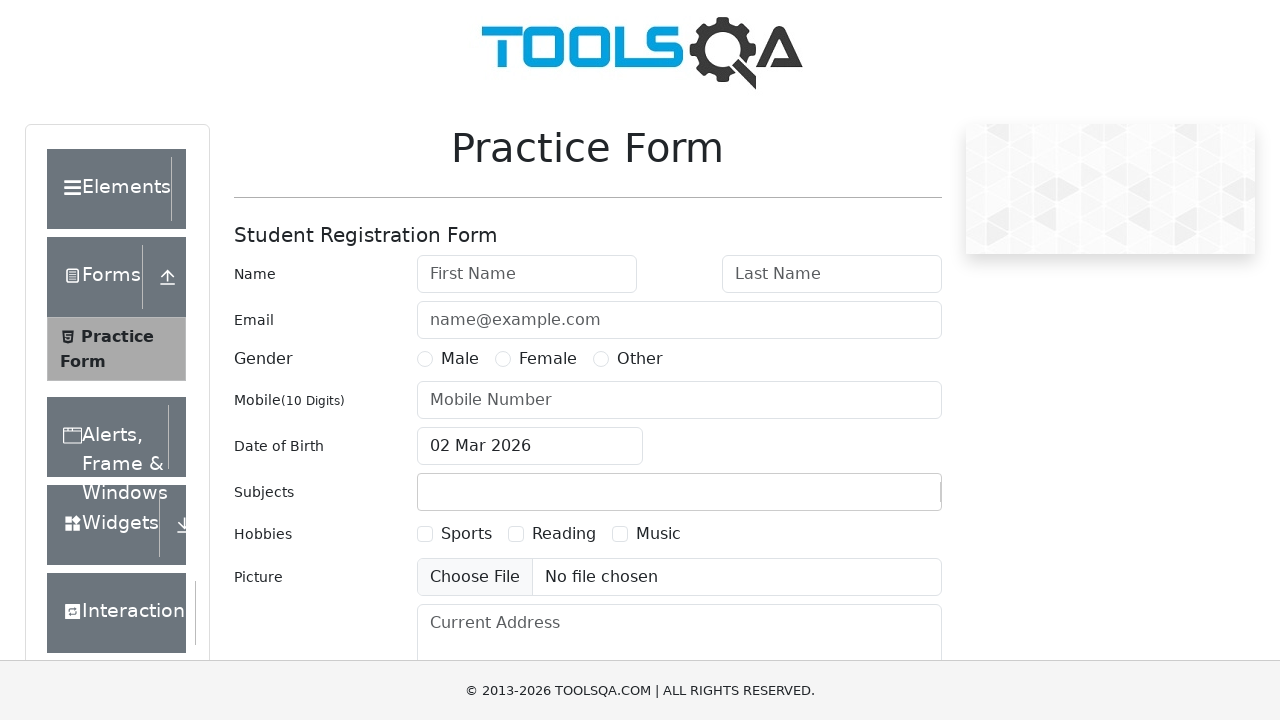

Opened a new tab
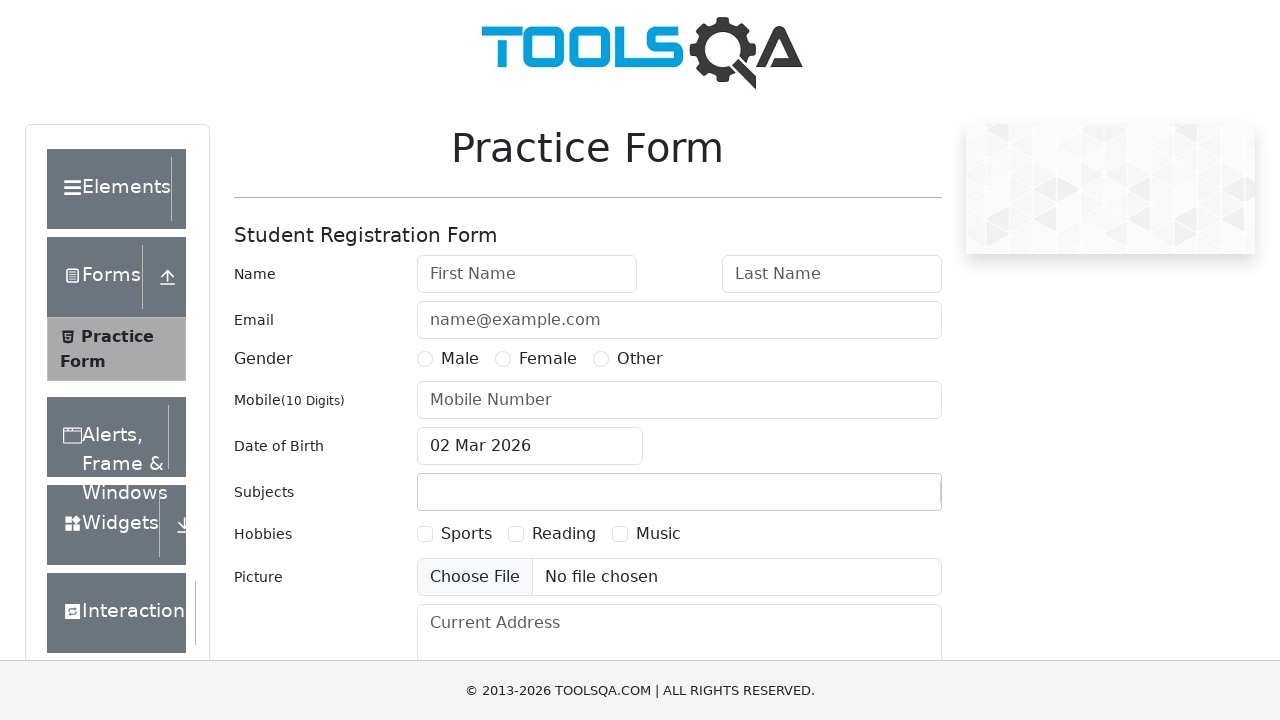

Navigated new tab to browser-windows page
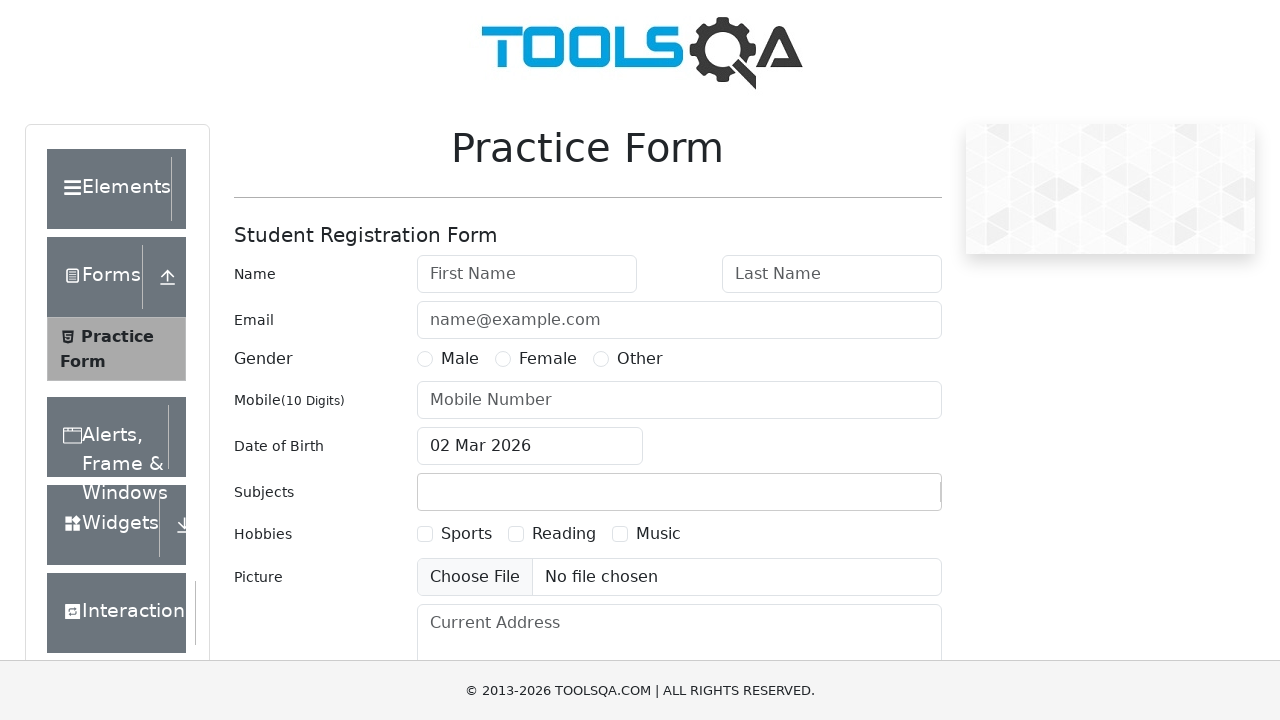

Opened a new window
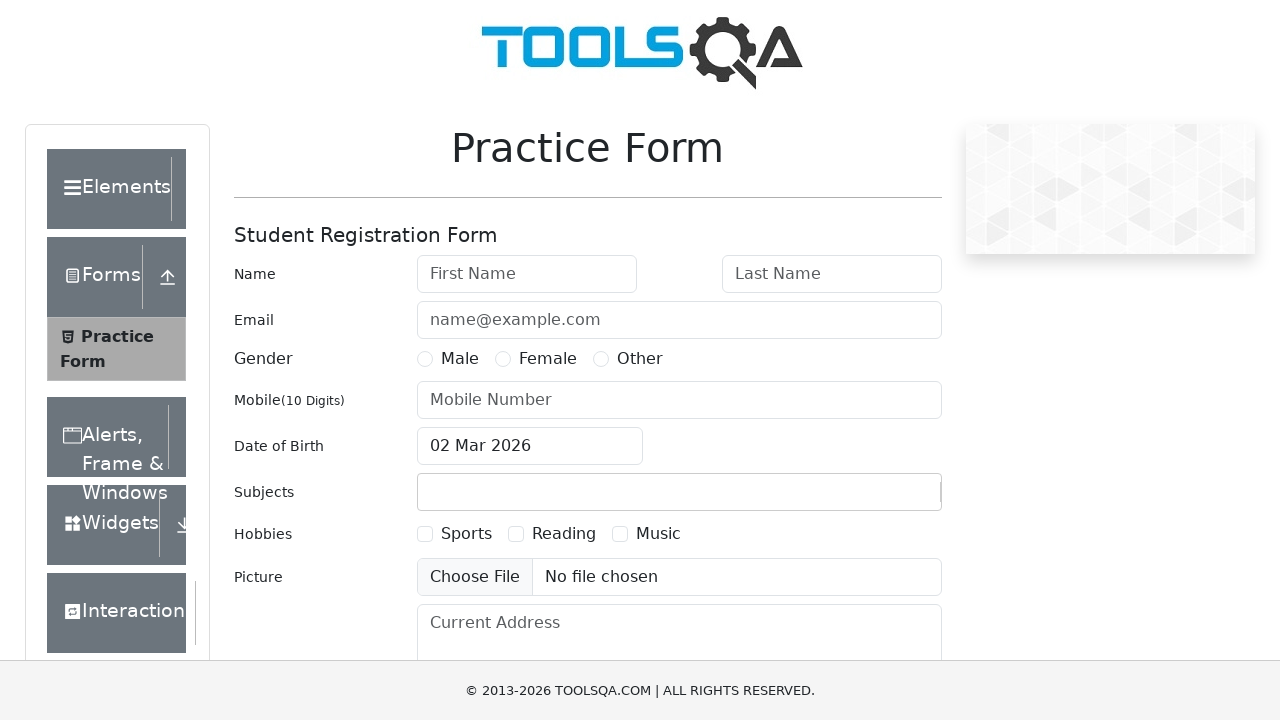

Navigated new window to browser-windows page
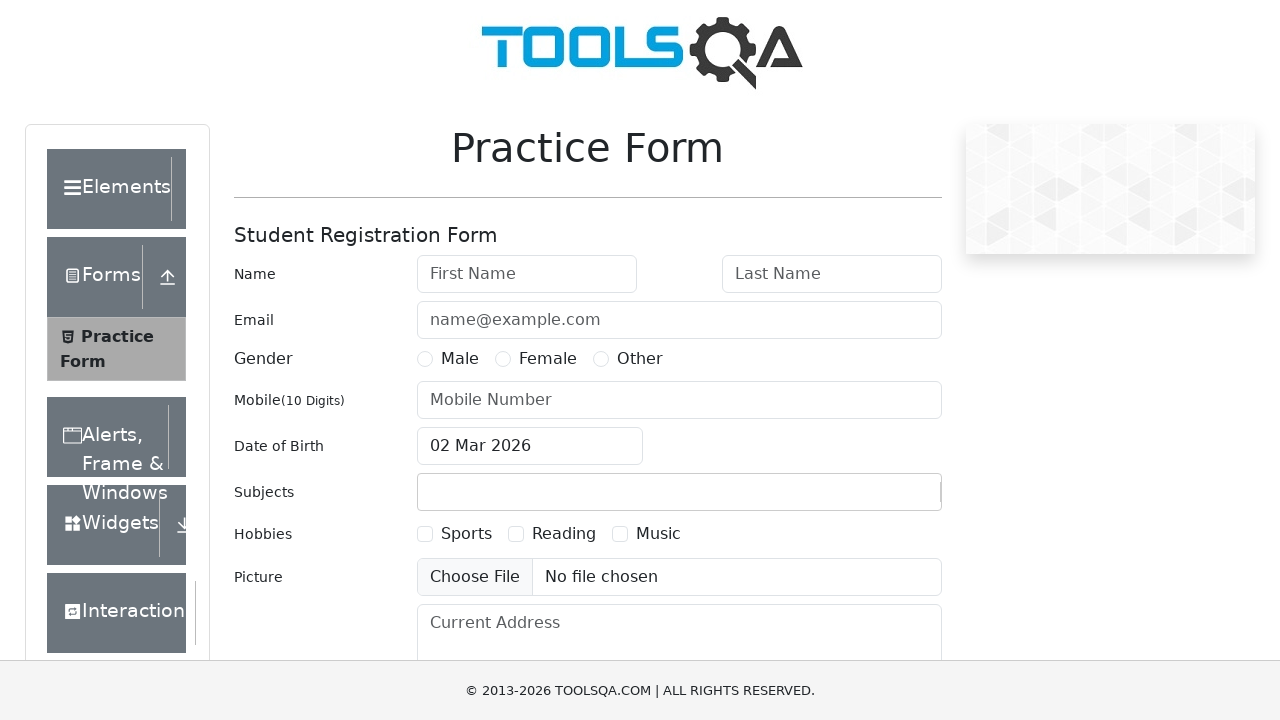

Closed the new window using close() method
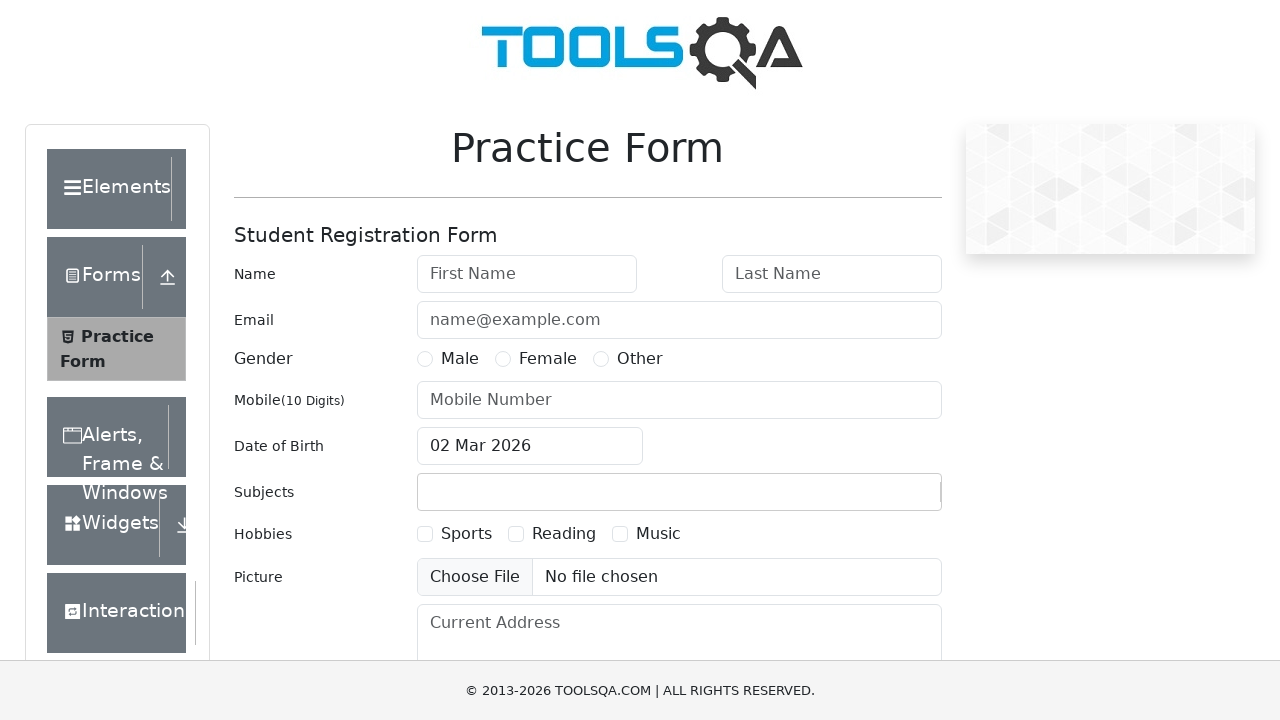

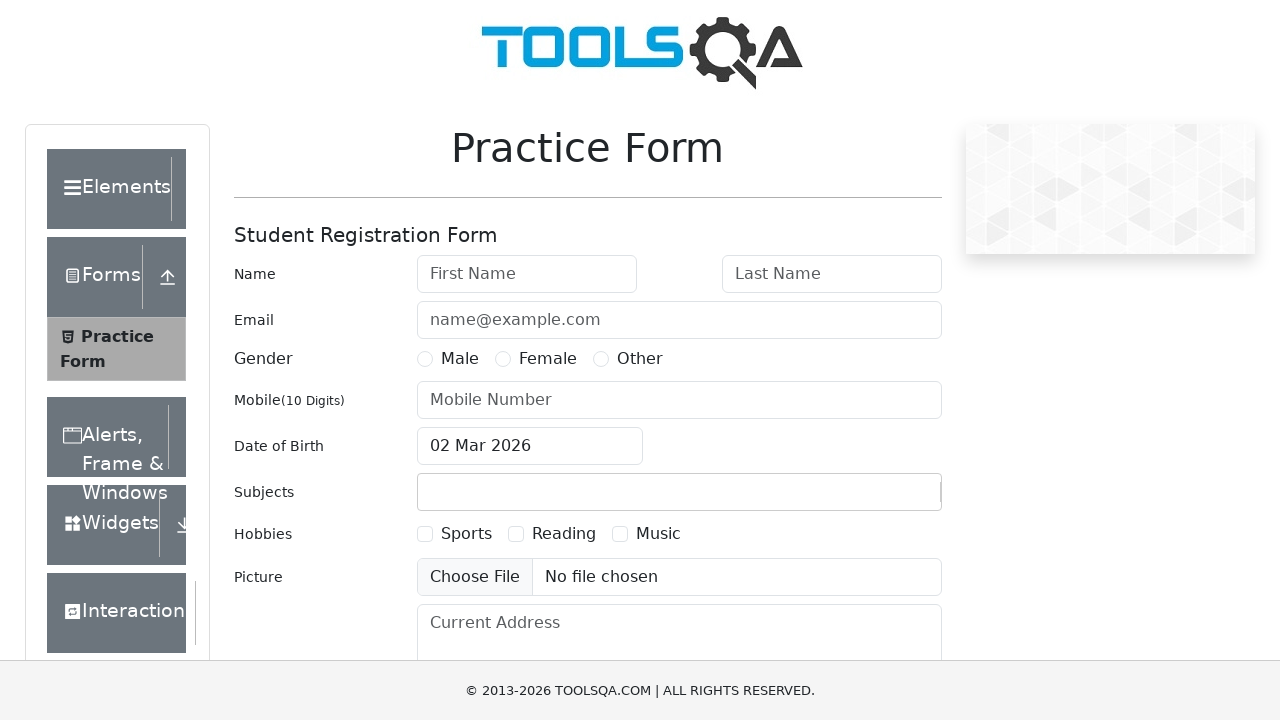